Tests navigation across the IPL website by visiting the homepage, then a team page (Chennai Super Kings), and finally the squad page to verify the pages load correctly.

Starting URL: https://www.iplt20.com

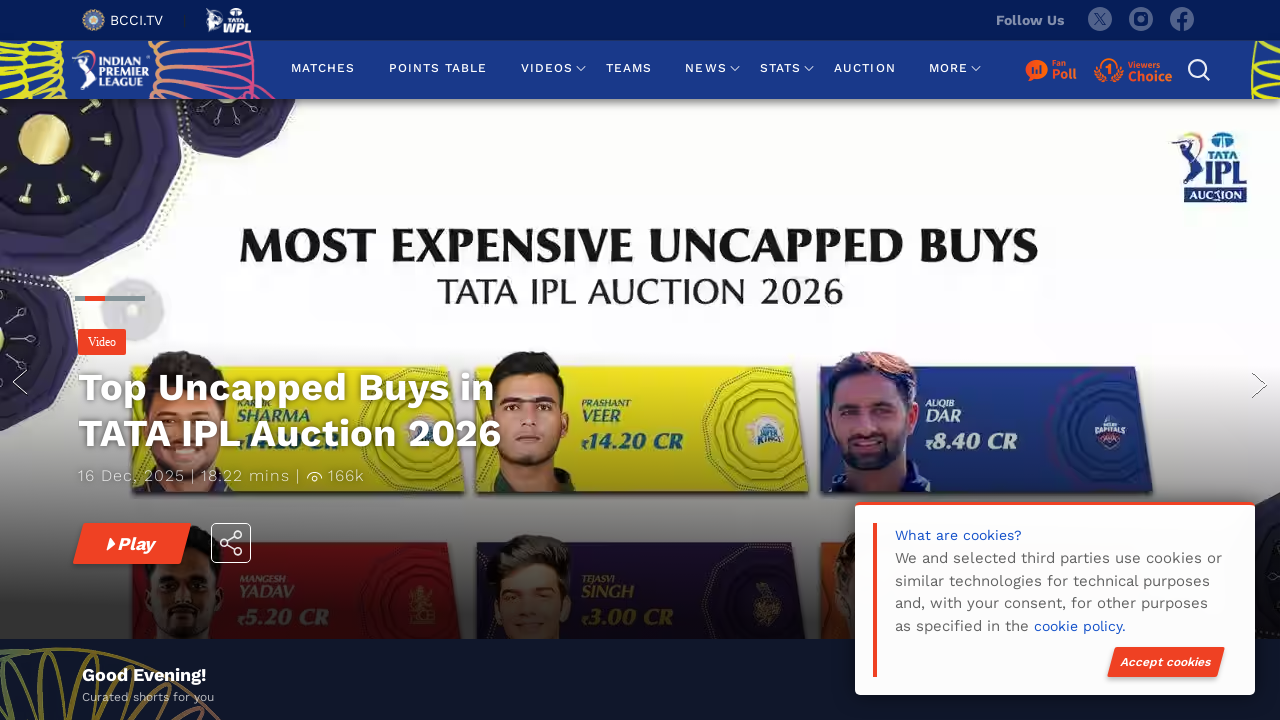

Homepage loaded - body element found
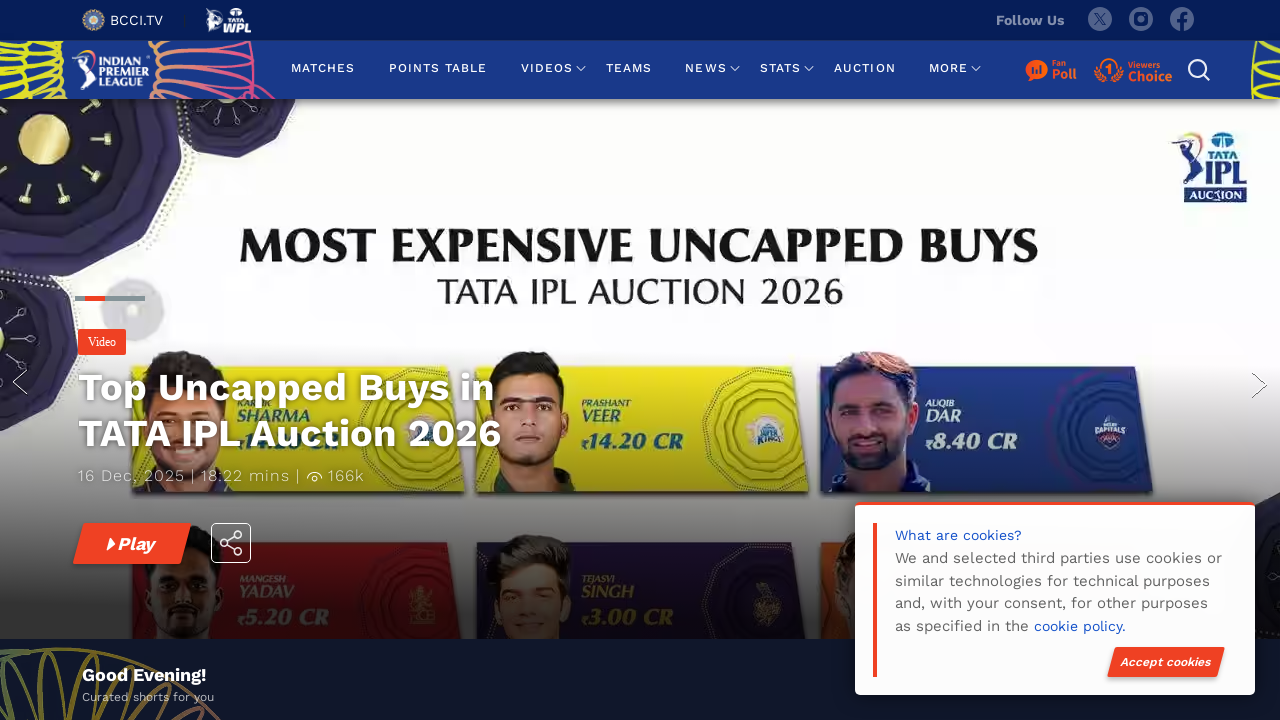

Navigated to Chennai Super Kings team page
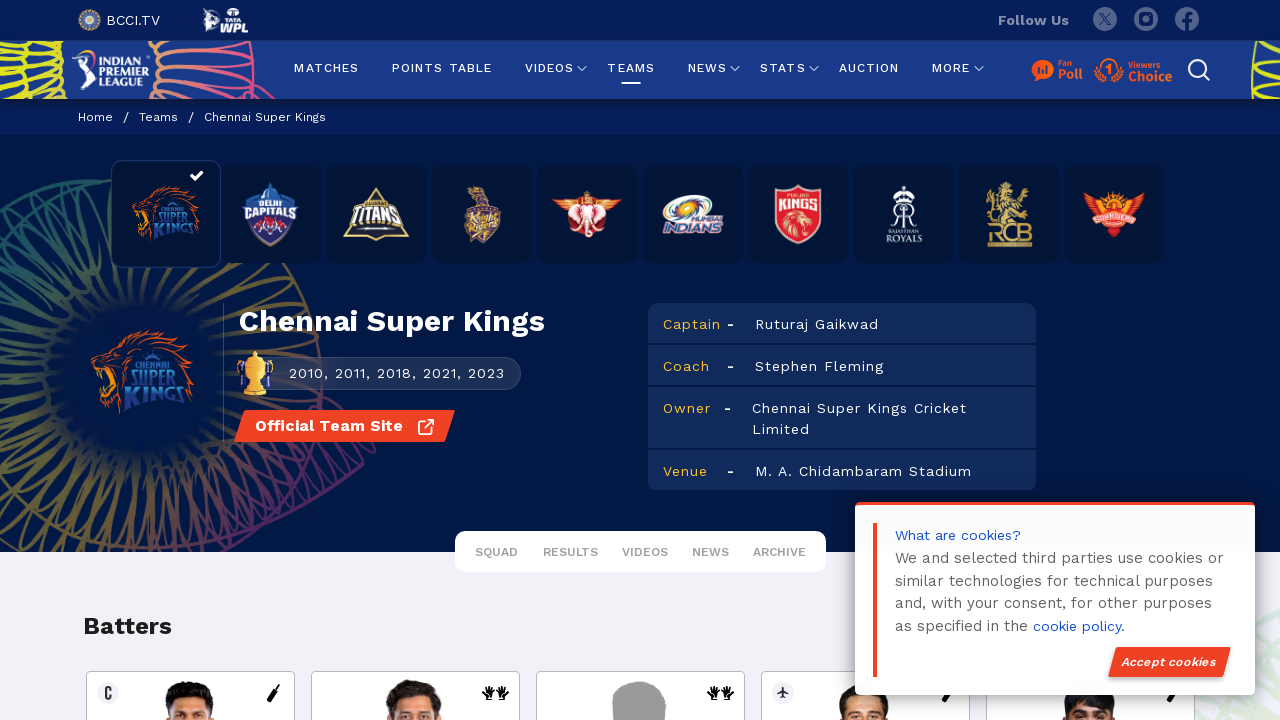

Chennai Super Kings team page loaded - DOM content fully loaded
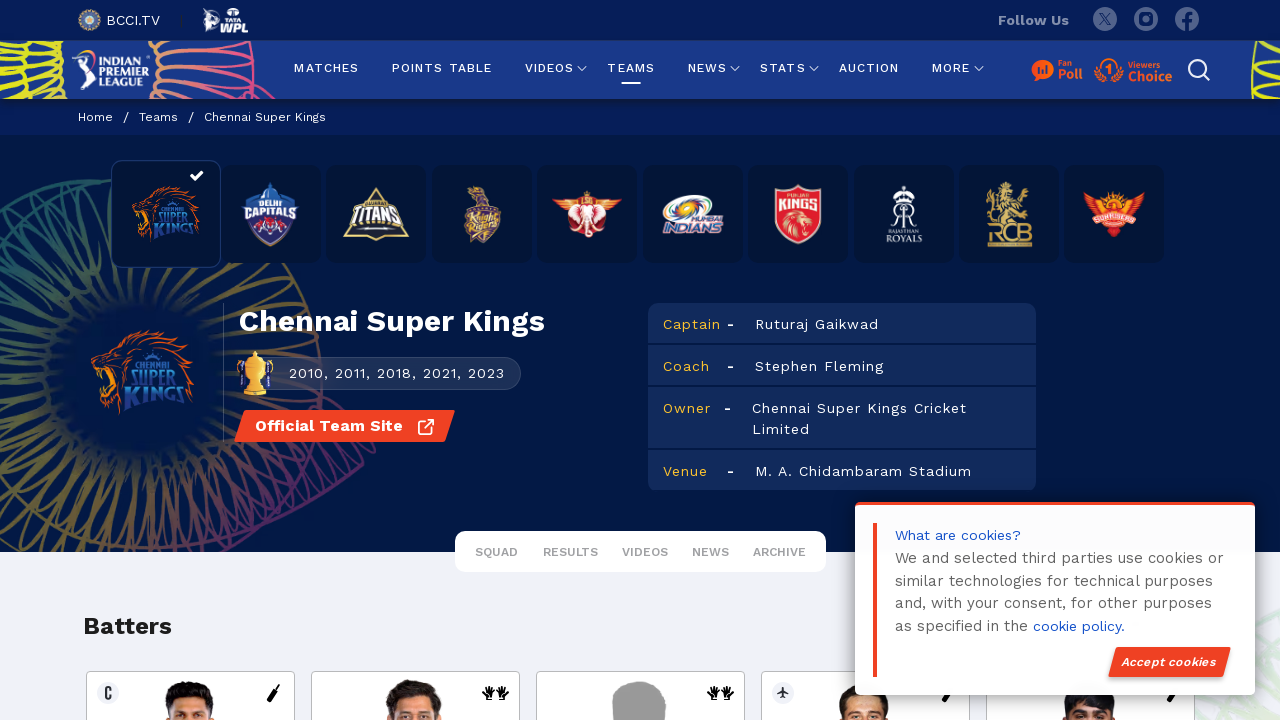

Navigated to Chennai Super Kings squad page
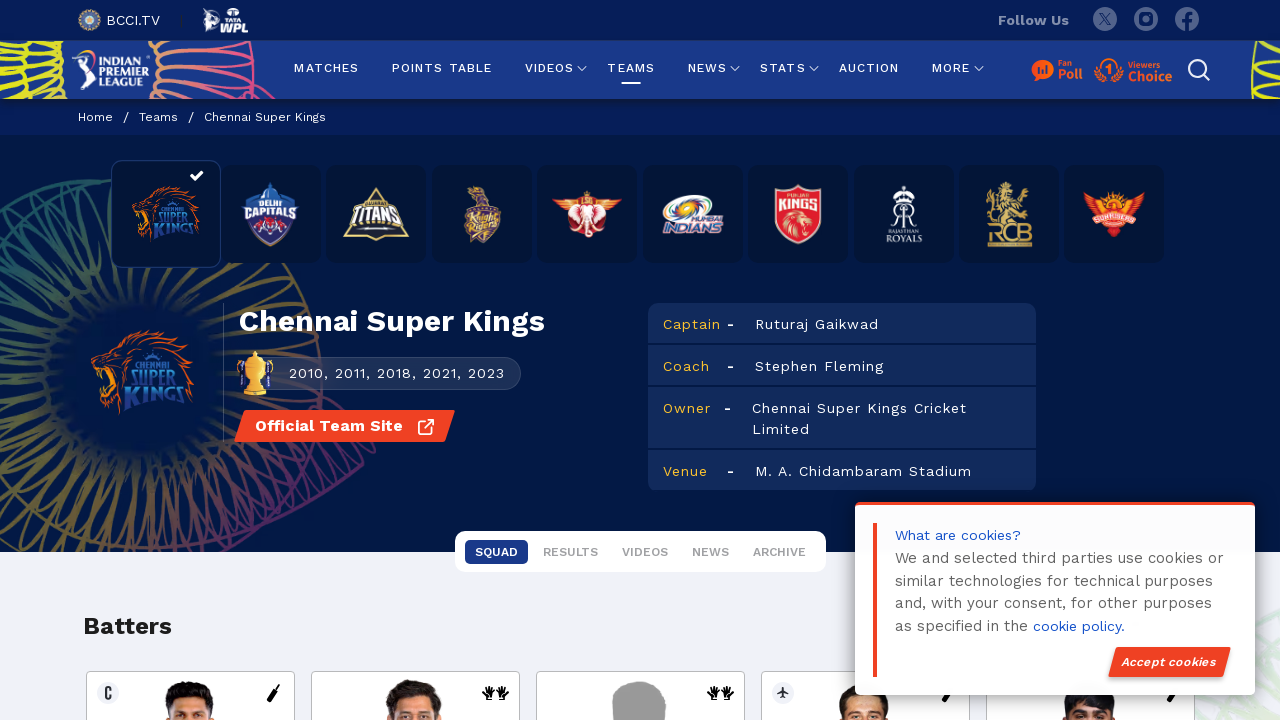

Squad page loaded - DOM content fully loaded
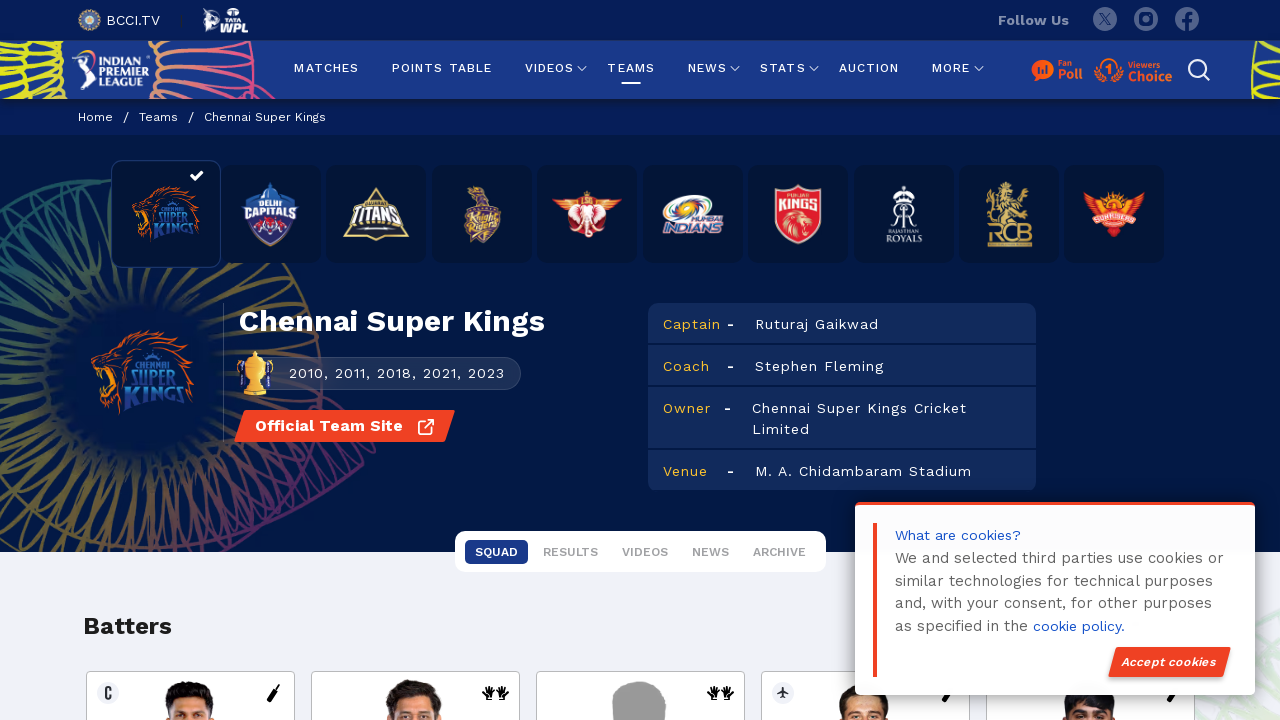

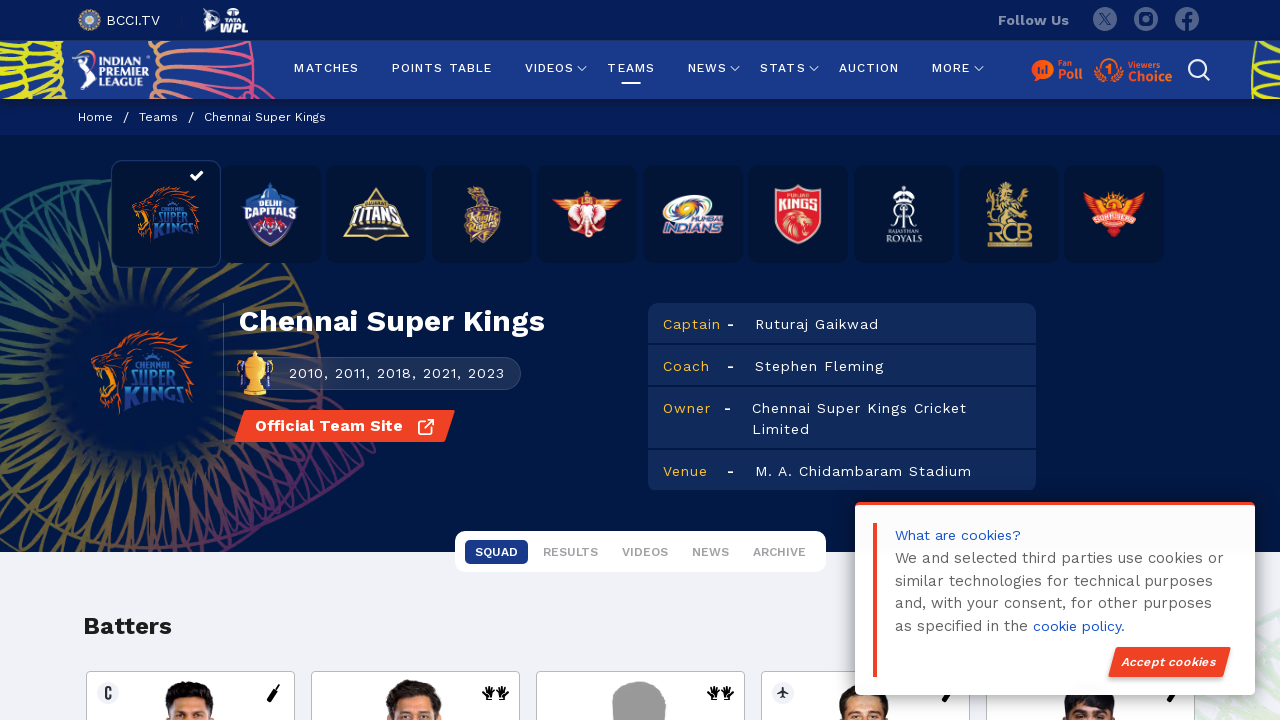